Tests drag and drop functionality on jQueryUI demo page by dragging an element and dropping it onto a target droppable area within an iframe

Starting URL: https://jqueryui.com/droppable/

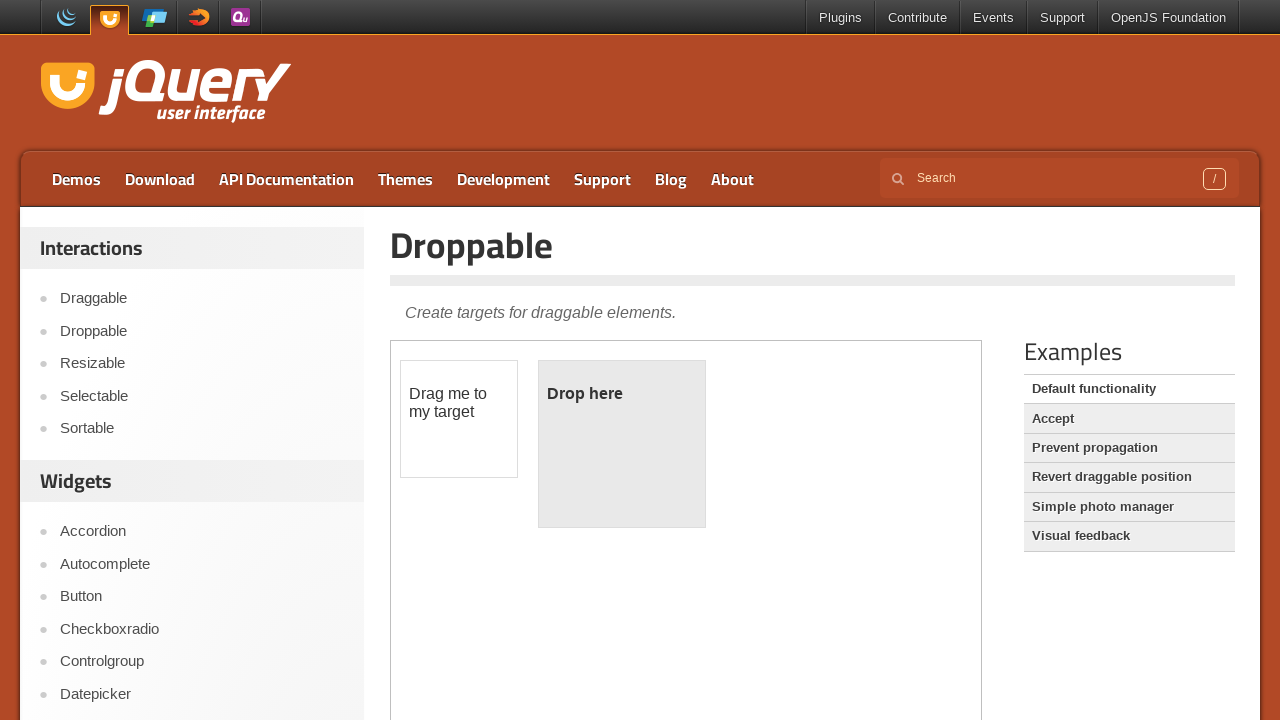

Located the iframe containing drag and drop elements
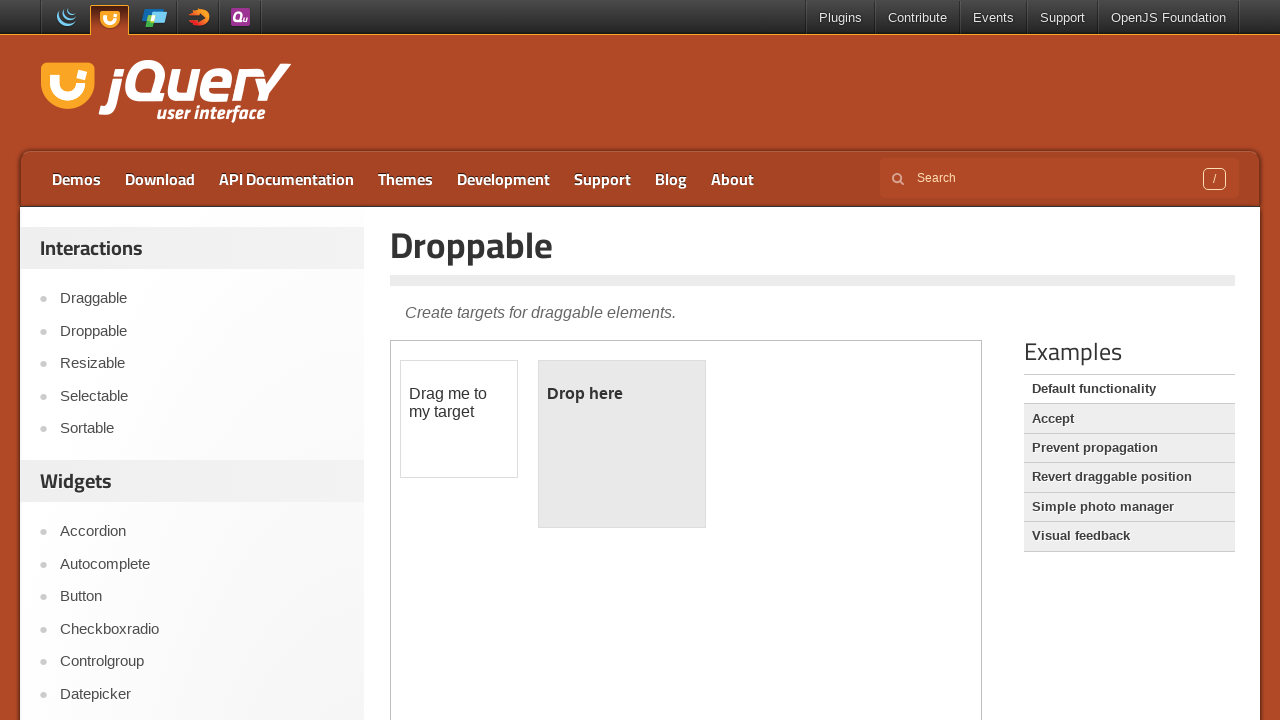

Located the draggable element (#draggable) within the iframe
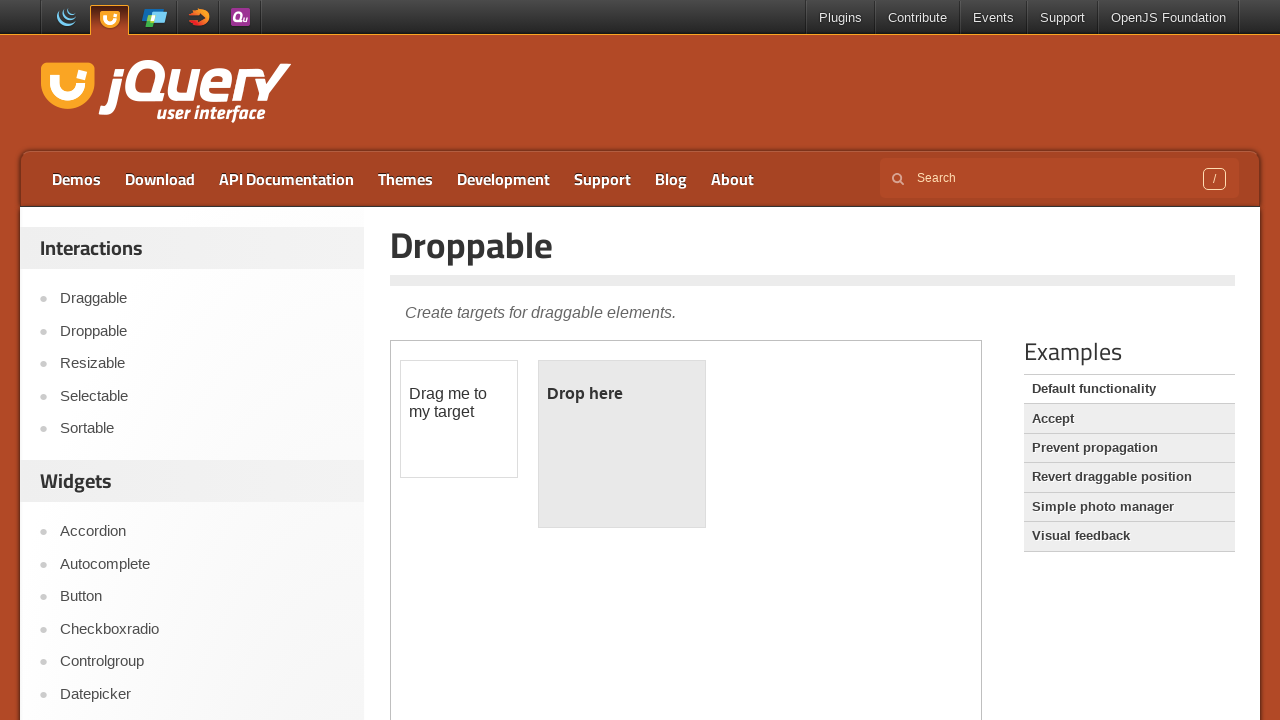

Located the droppable target element (#droppable) within the iframe
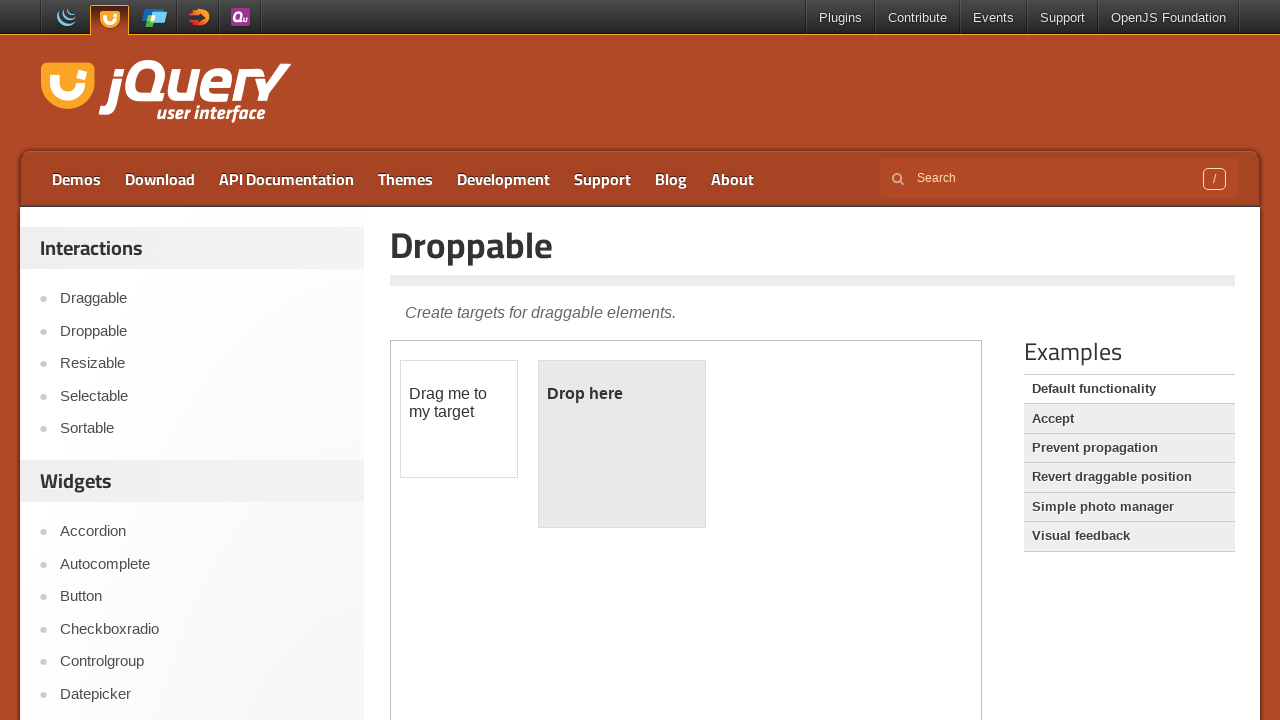

Dragged the draggable element onto the droppable target area at (622, 444)
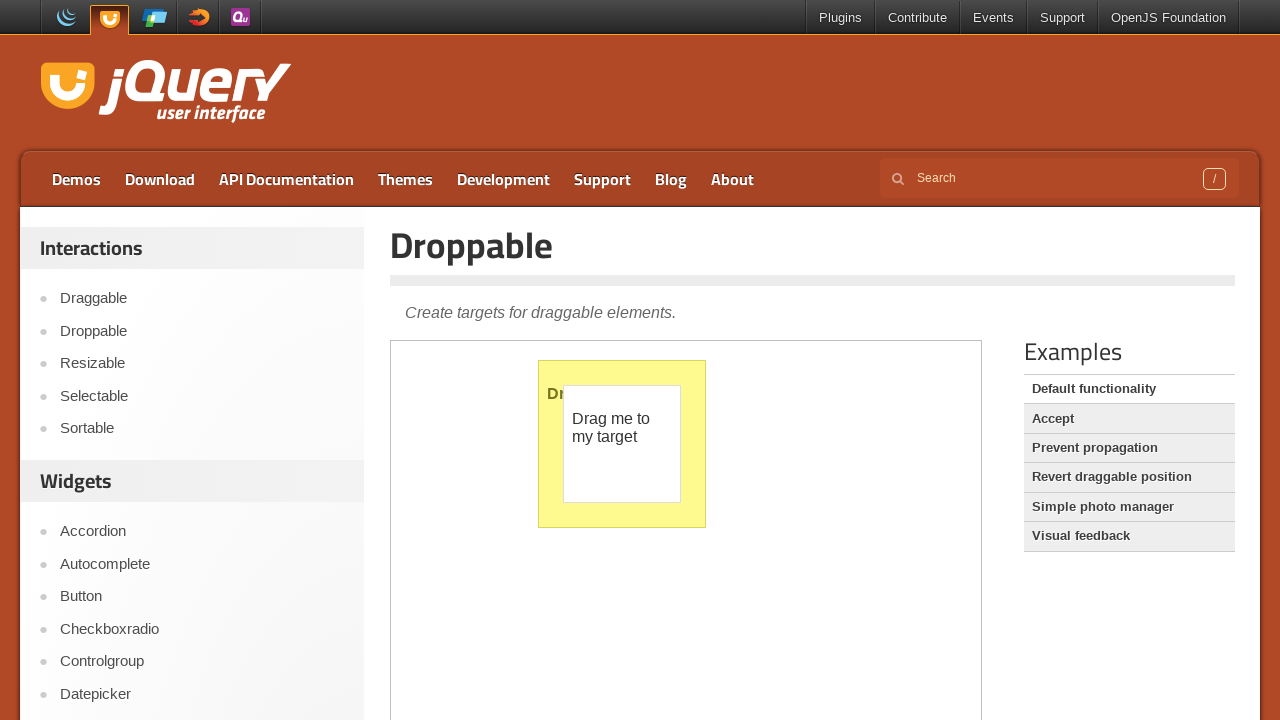

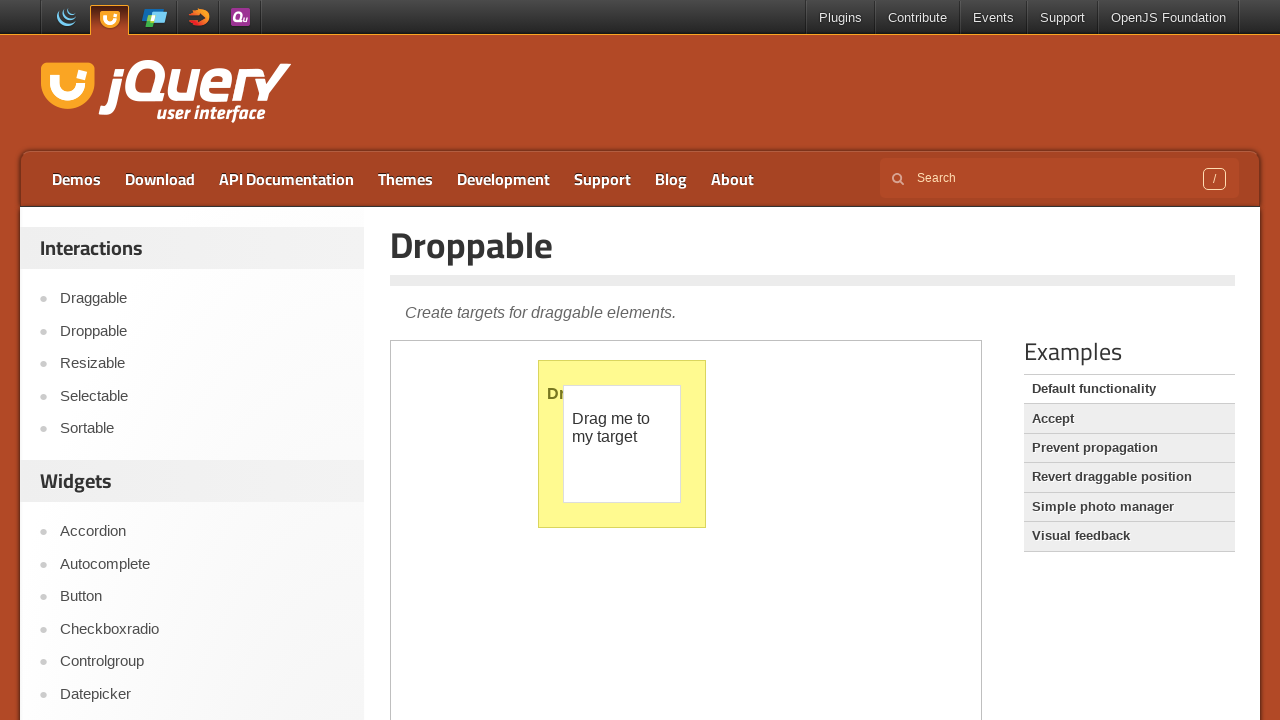